Tests clicking a collapsible element and then clicking a link that becomes available after the collapse animation

Starting URL: https://eviltester.github.io/synchole/collapseable.html

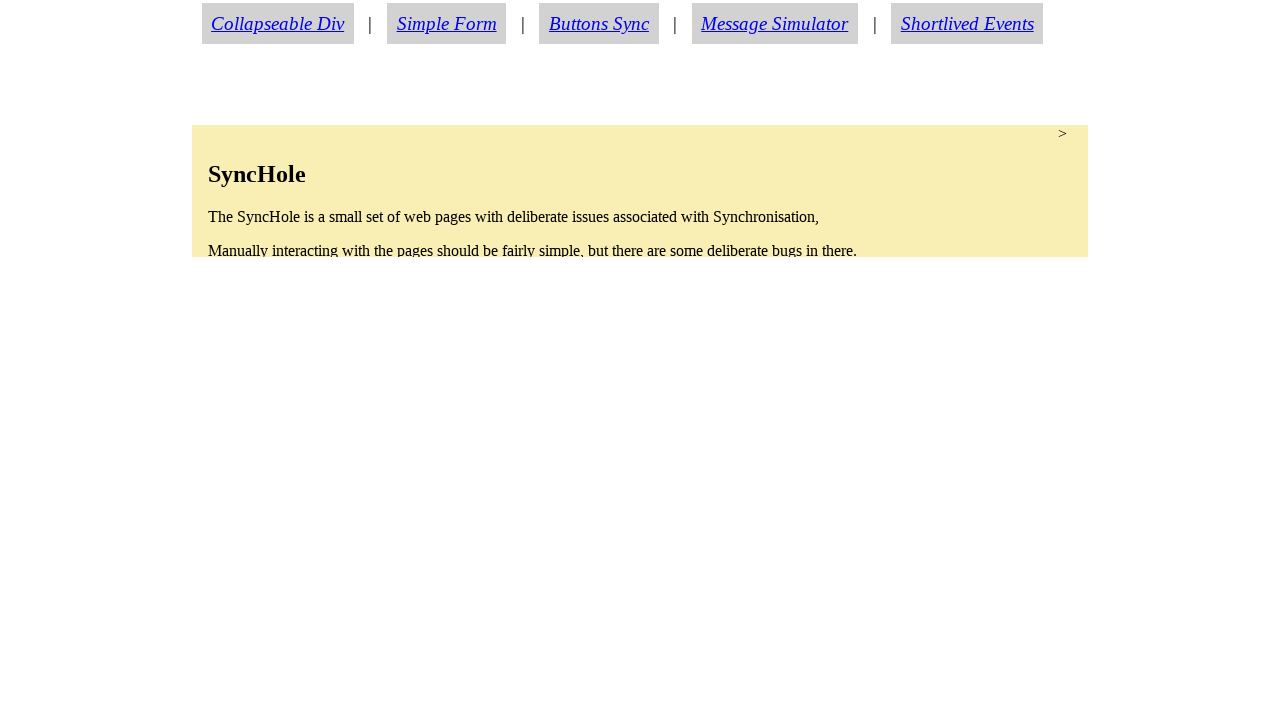

Clicked collapsible element to expand it at (640, 191) on #collapsable
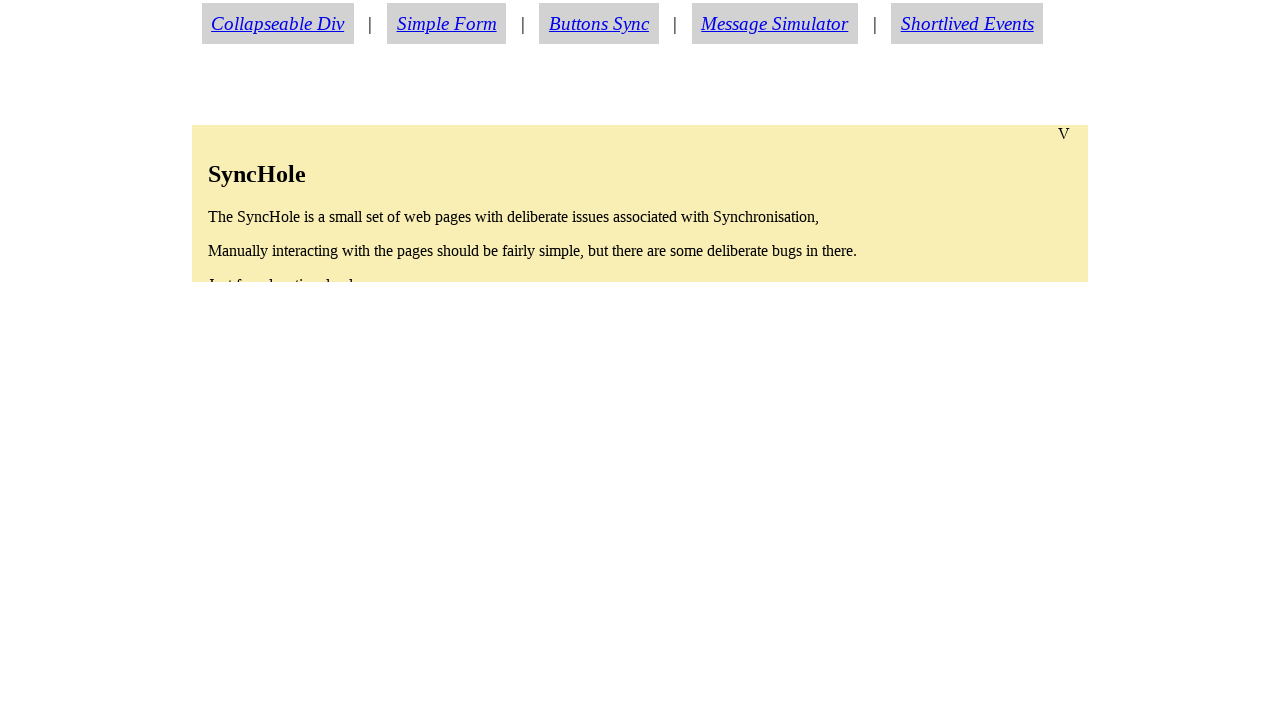

Waited for about link to become visible after collapse animation
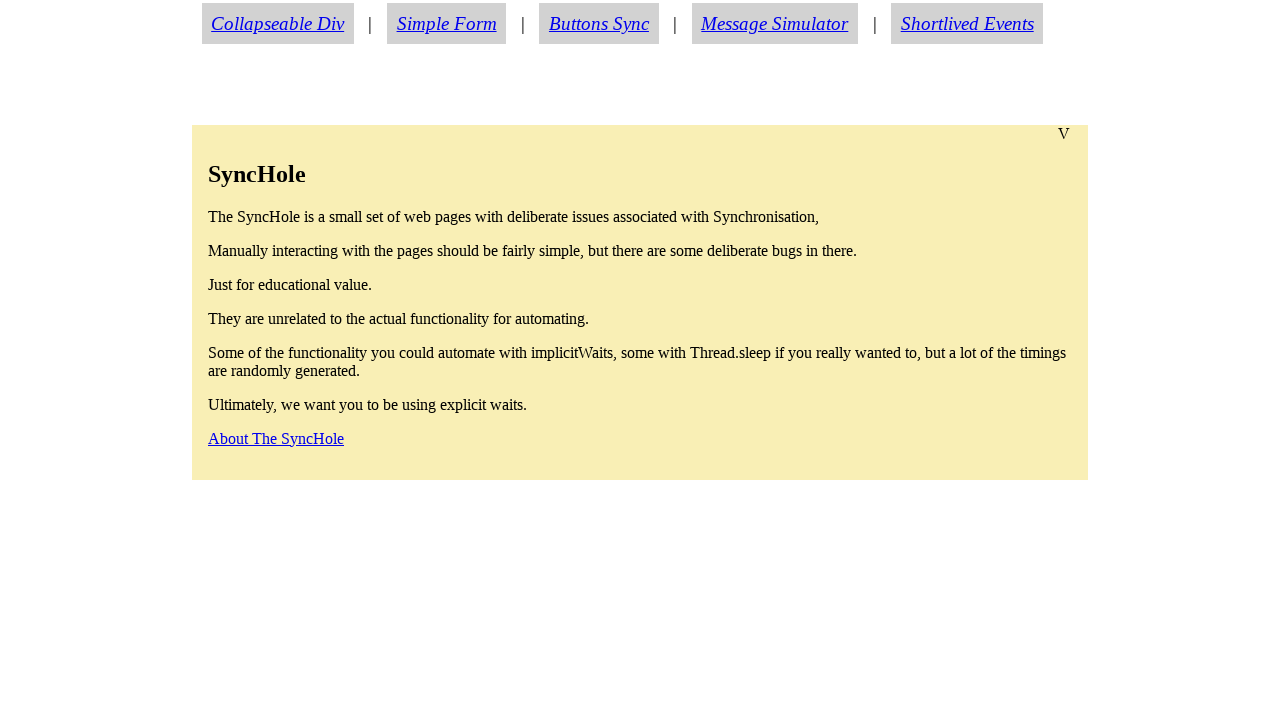

Clicked about link that became available after collapse at (276, 438) on #aboutlink
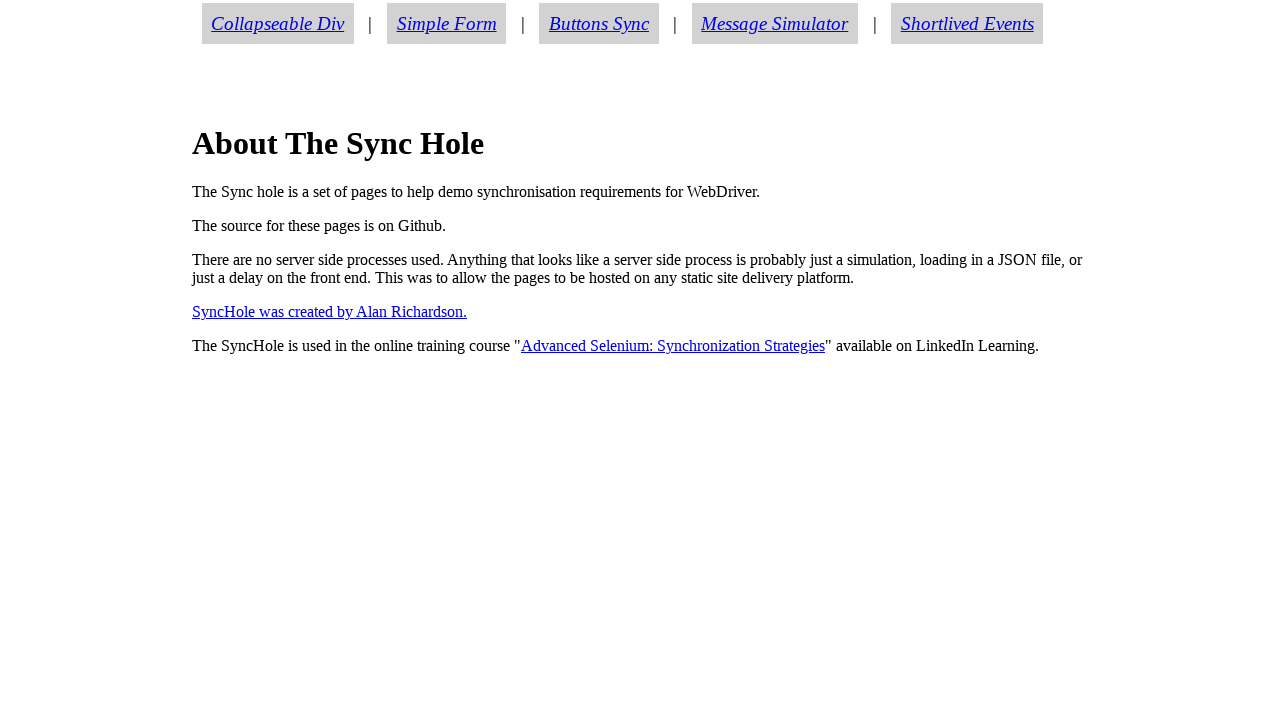

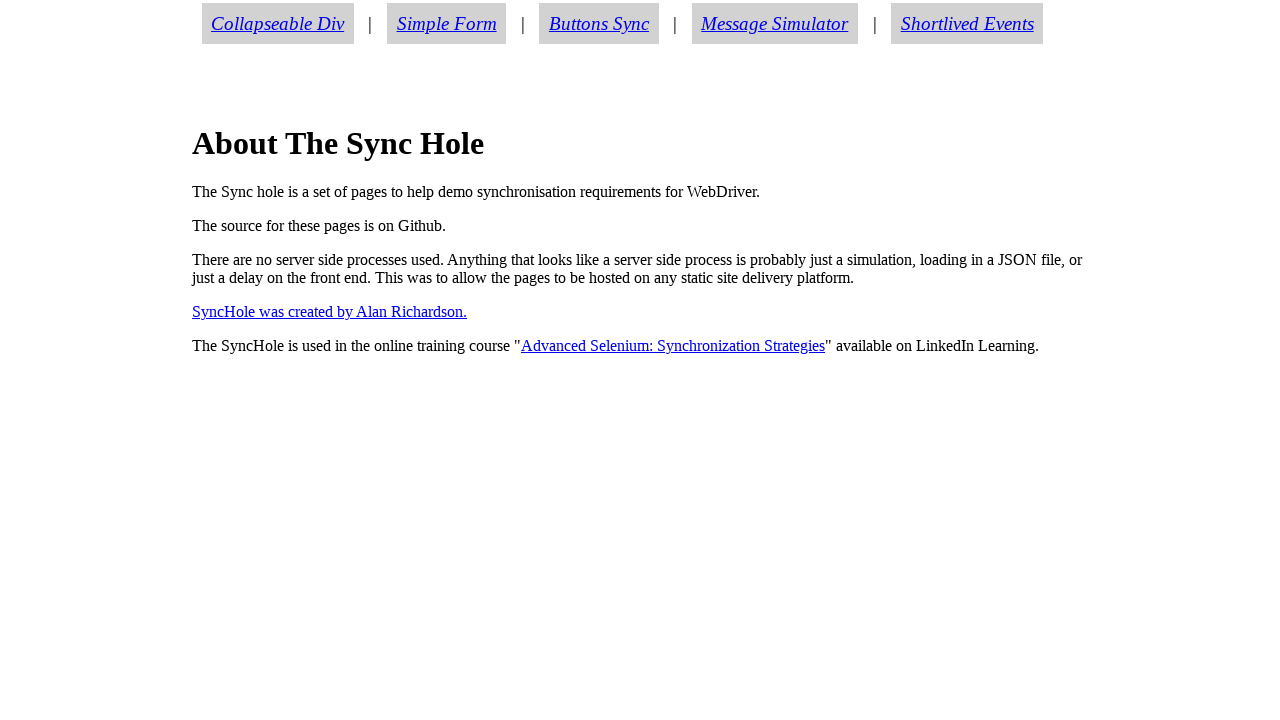